Tests radio button functionality by clicking through three radio button options sequentially

Starting URL: https://rahulshettyacademy.com/AutomationPractice/

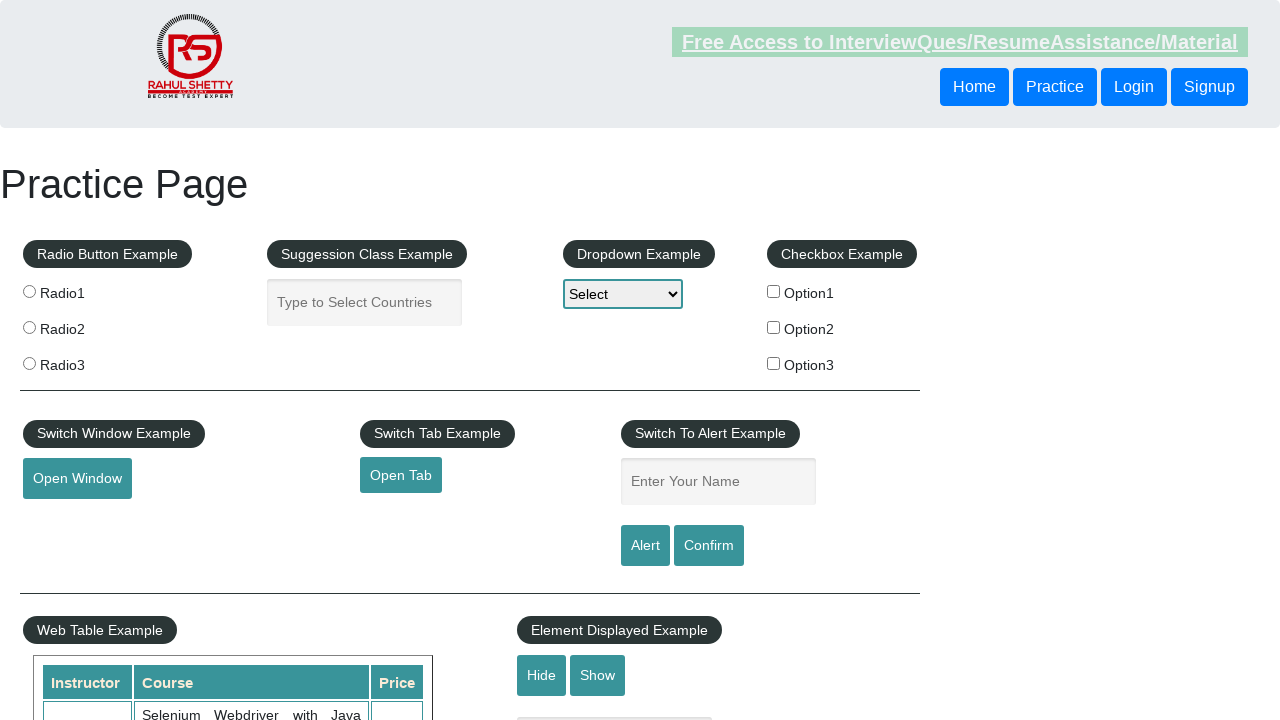

Clicked first radio button option at (29, 291) on xpath=//body/div[1]/div[1]/fieldset[1]/label[1]/input[1]
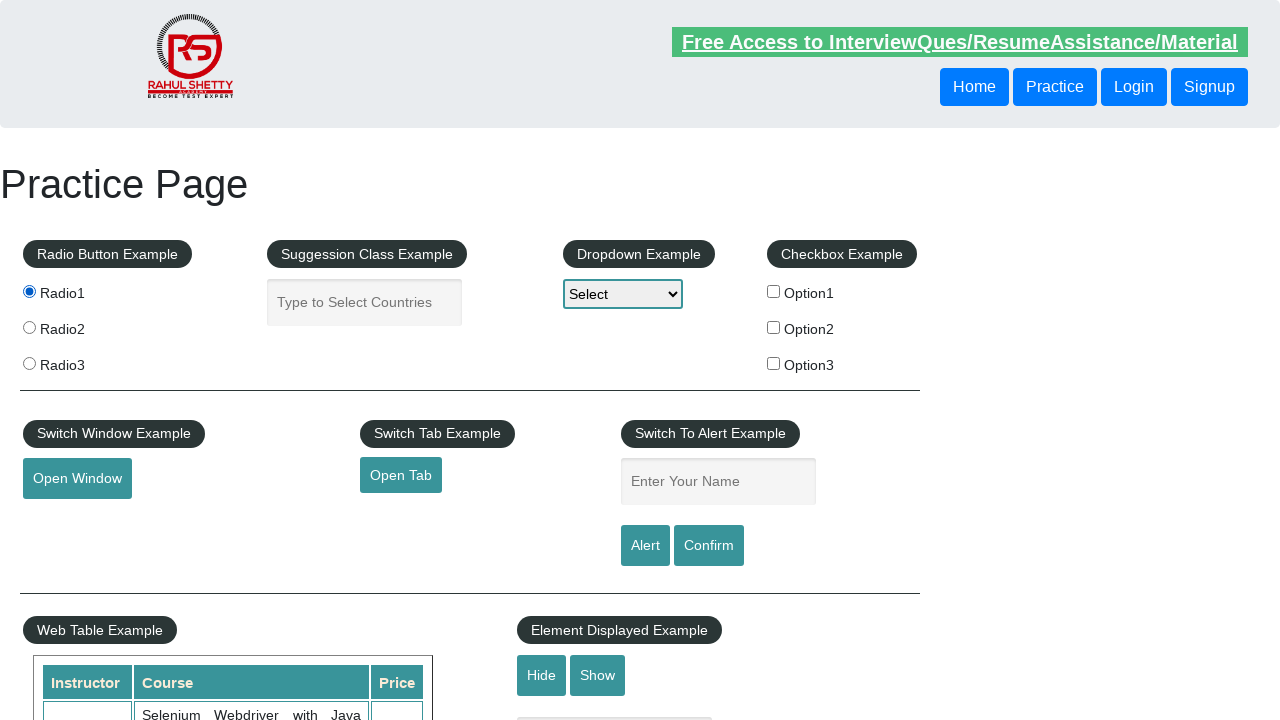

Clicked second radio button option at (29, 327) on xpath=//body/div[1]/div[1]/fieldset[1]/label[2]/input[1]
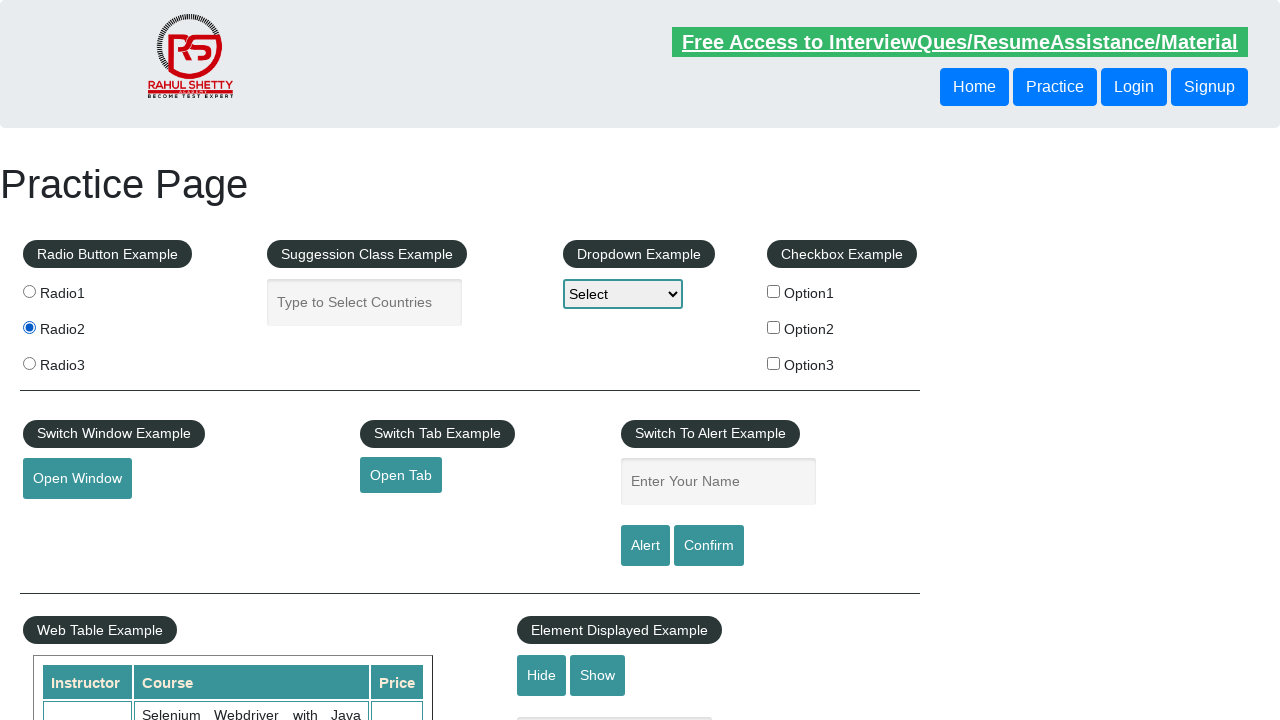

Clicked third radio button option at (29, 363) on xpath=//body/div[1]/div[1]/fieldset[1]/label[3]/input[1]
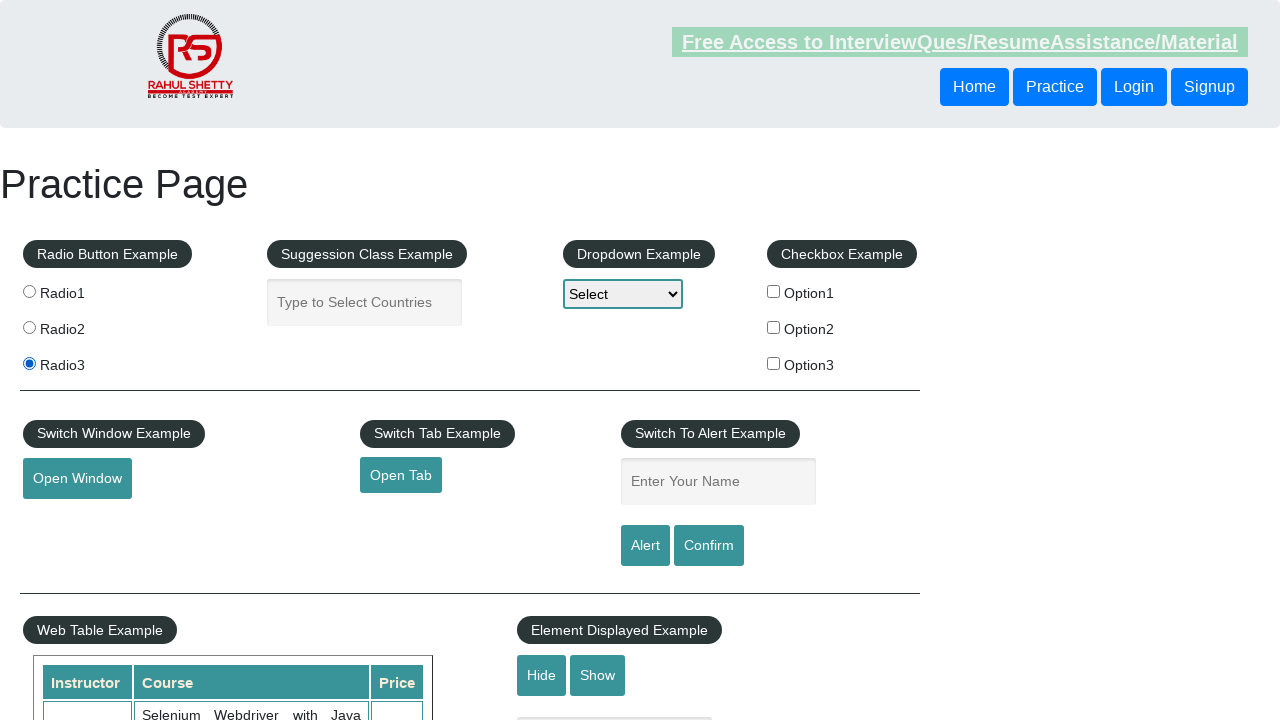

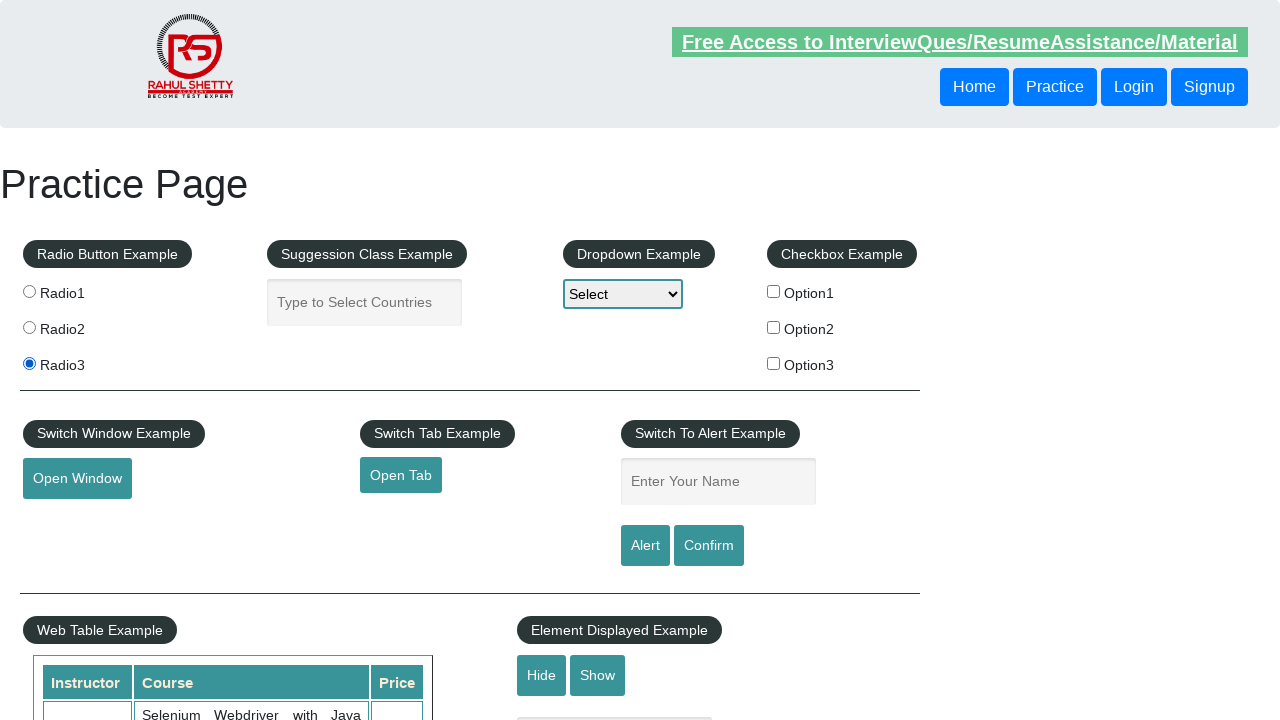